Tests opening a new browser tab using JavaScript execution, switching to the new tab, and navigating to a different URL within that tab.

Starting URL: https://www.w3schools.com/

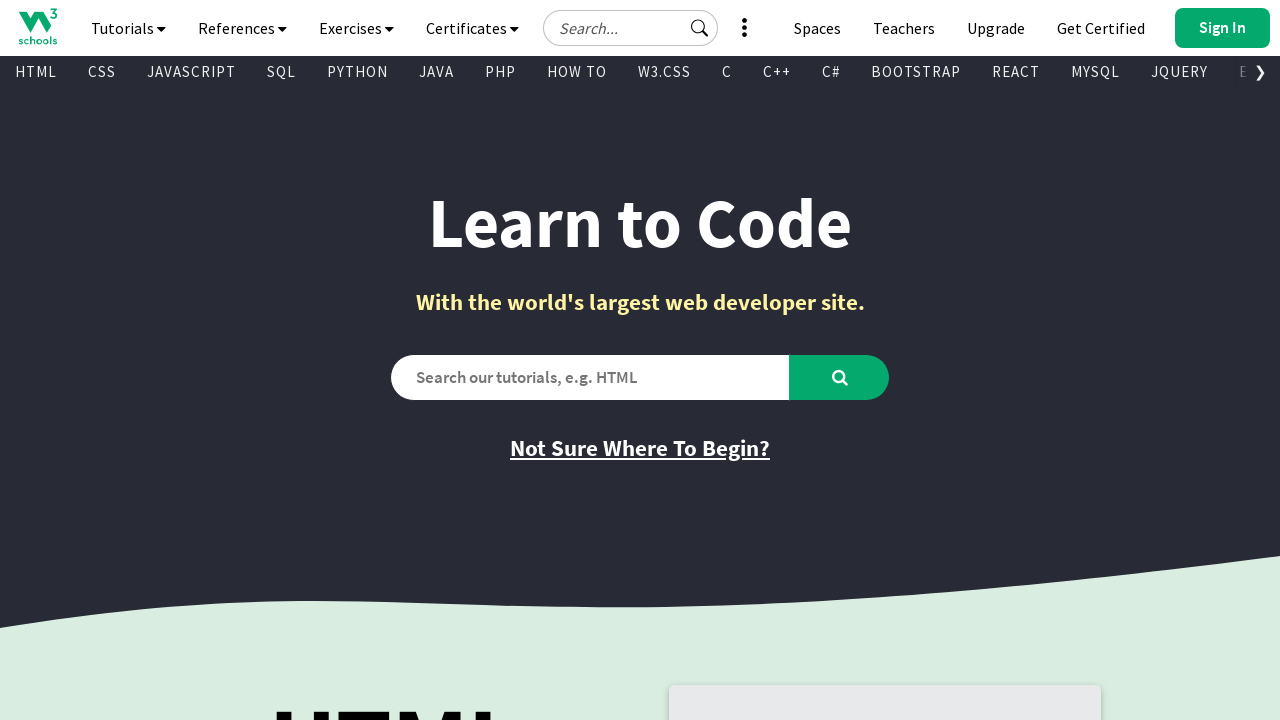

Executed JavaScript to open a new tab
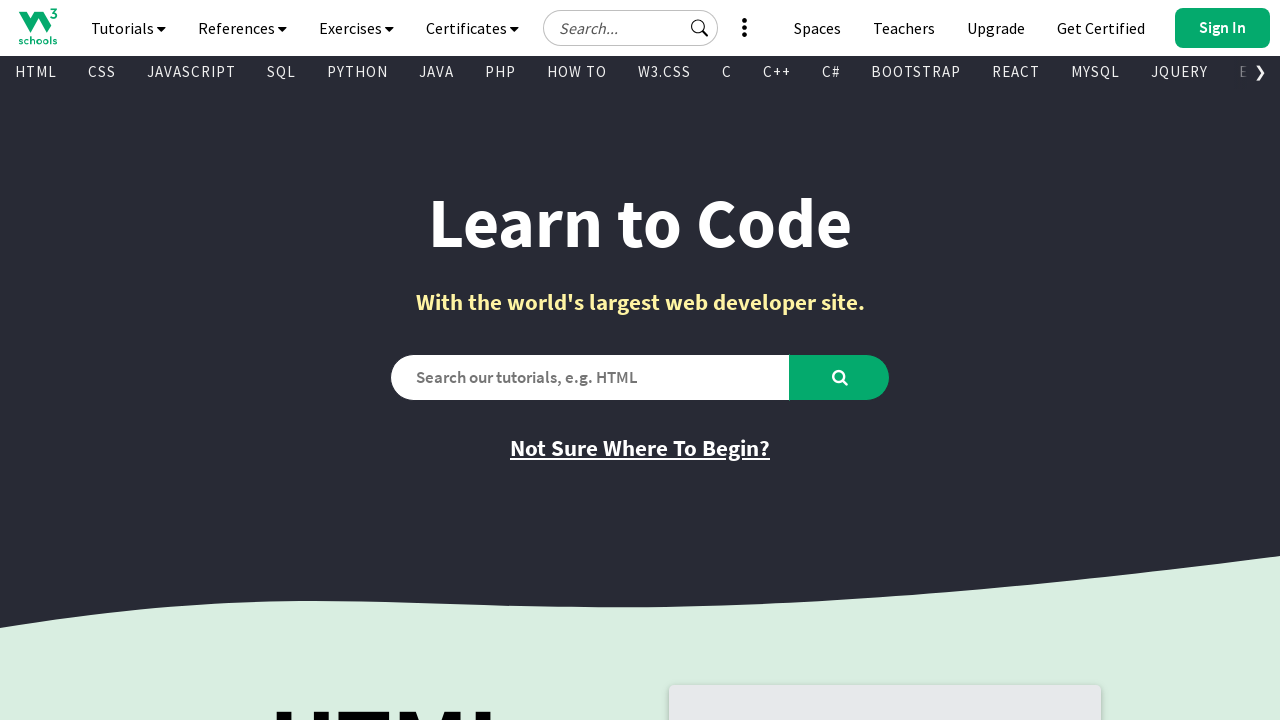

Identified and switched to the newly opened tab
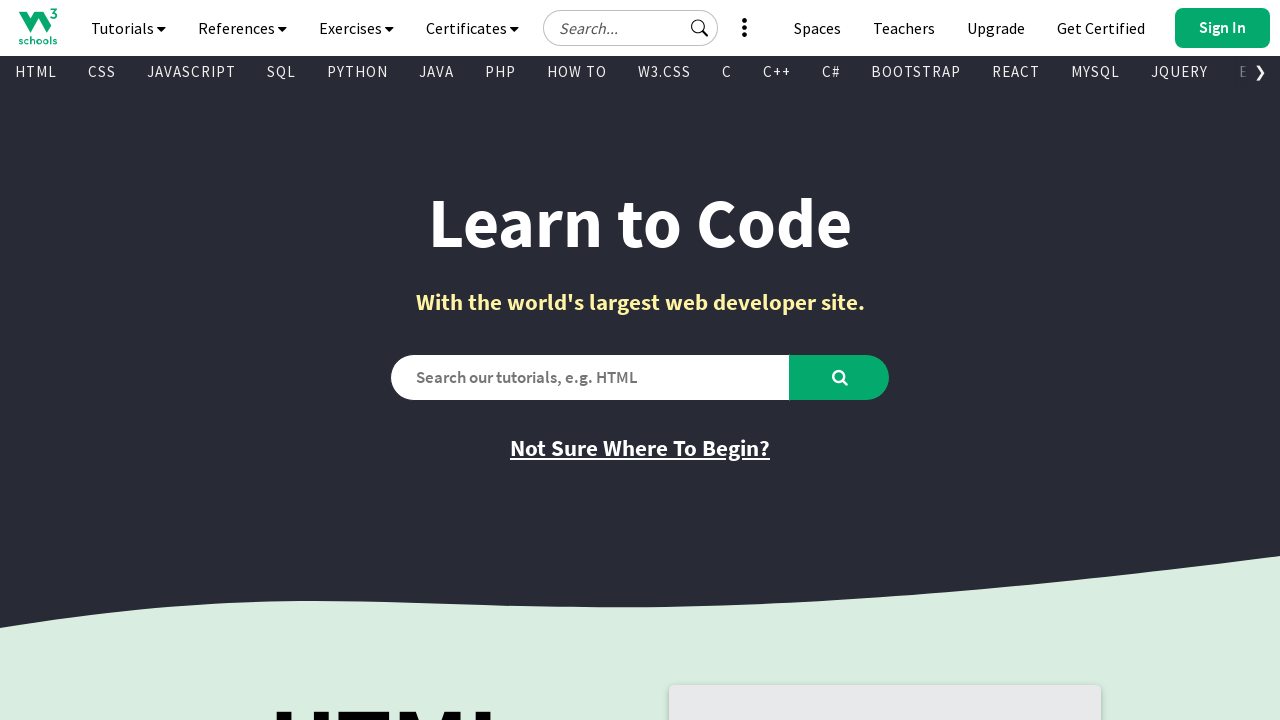

Navigated to https://www.w3schools.com/pro/index.php in the new tab
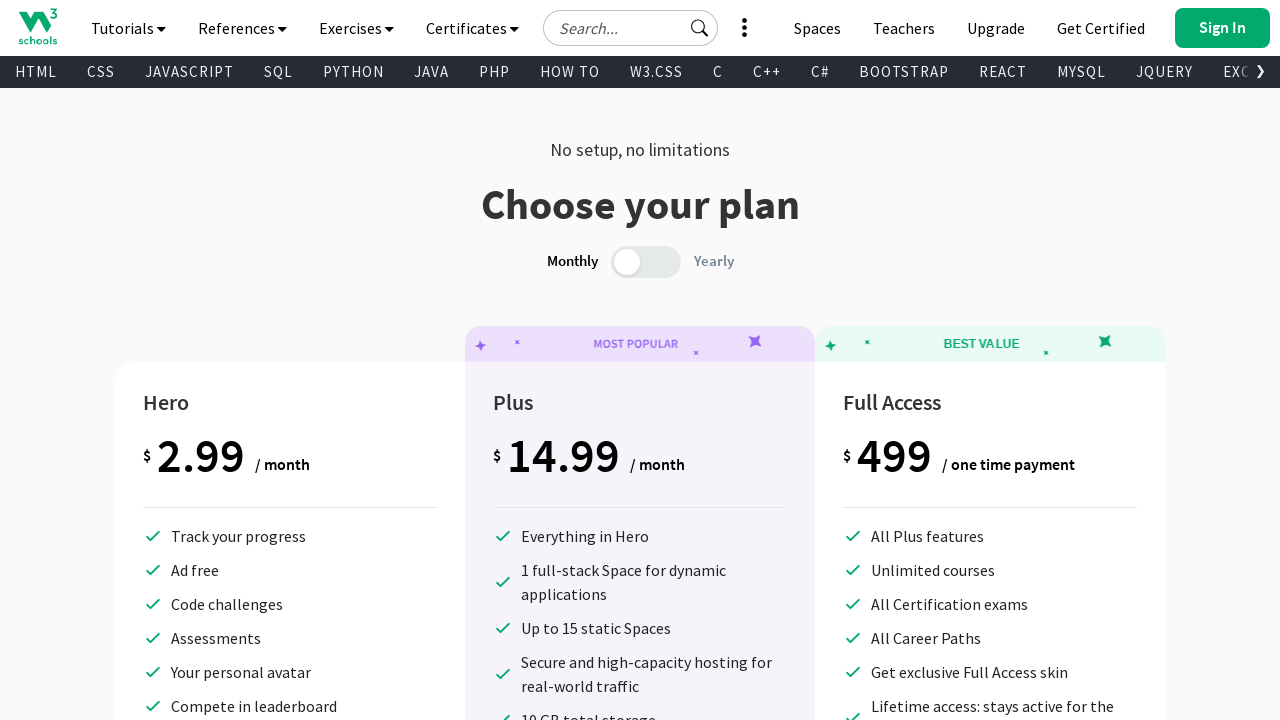

Waited for page to reach domcontentloaded state
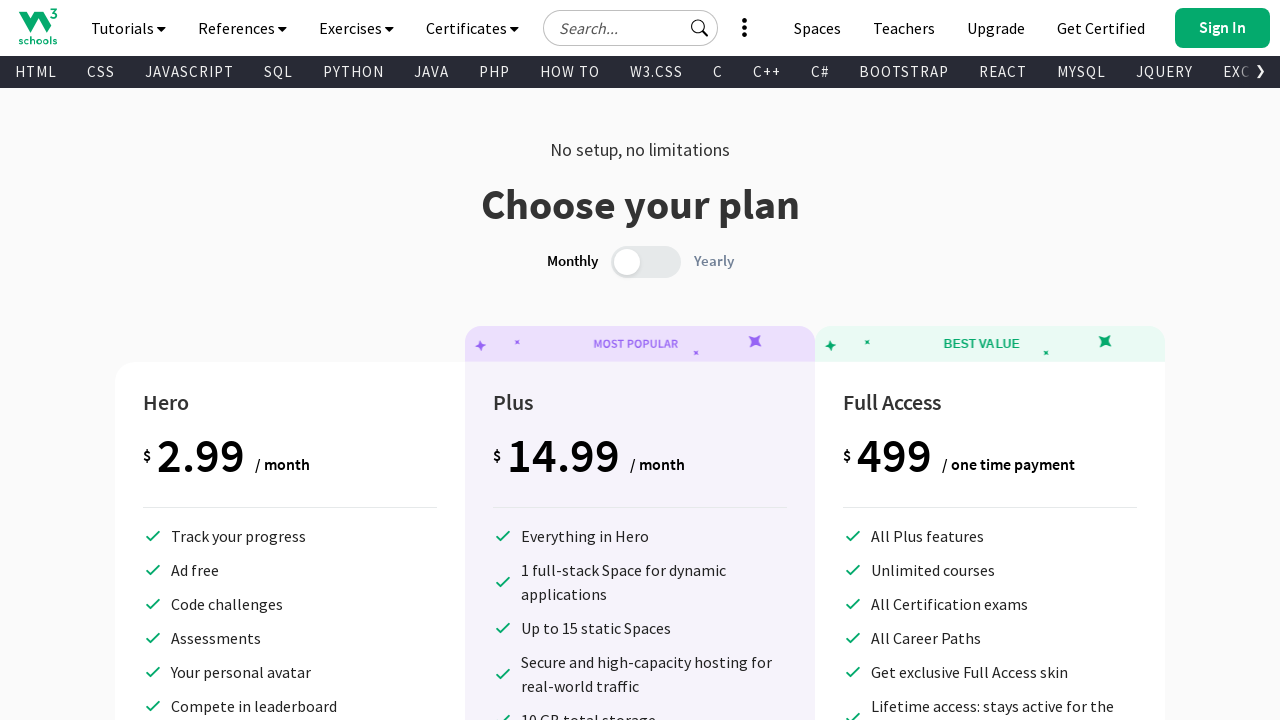

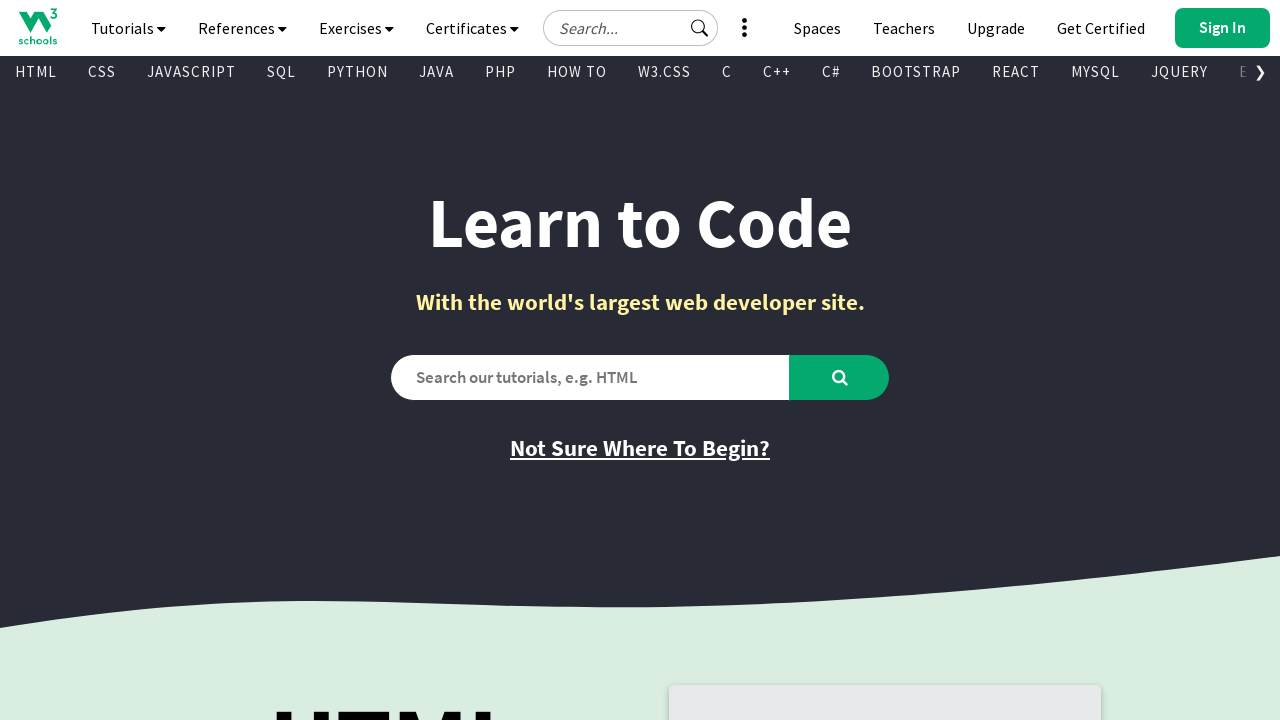